Tests that the currently applied filter link is highlighted with selected class

Starting URL: https://demo.playwright.dev/todomvc

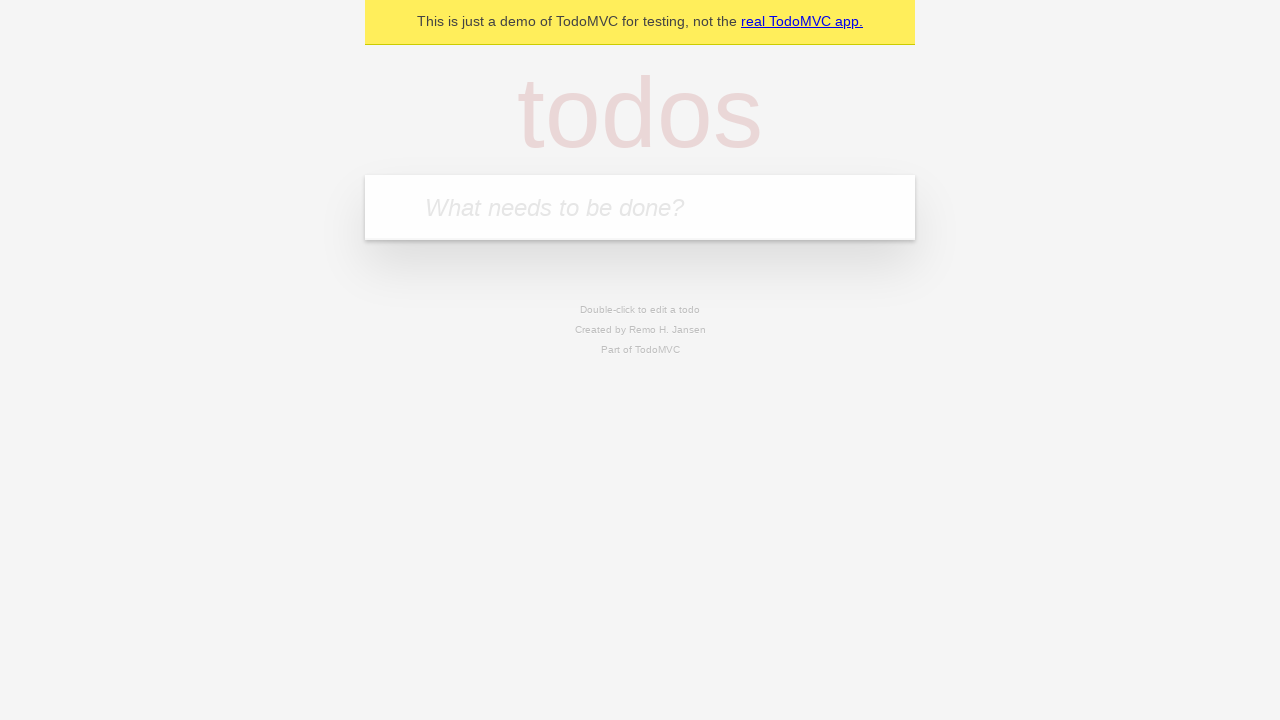

Filled todo input with 'buy some cheese' on internal:attr=[placeholder="What needs to be done?"i]
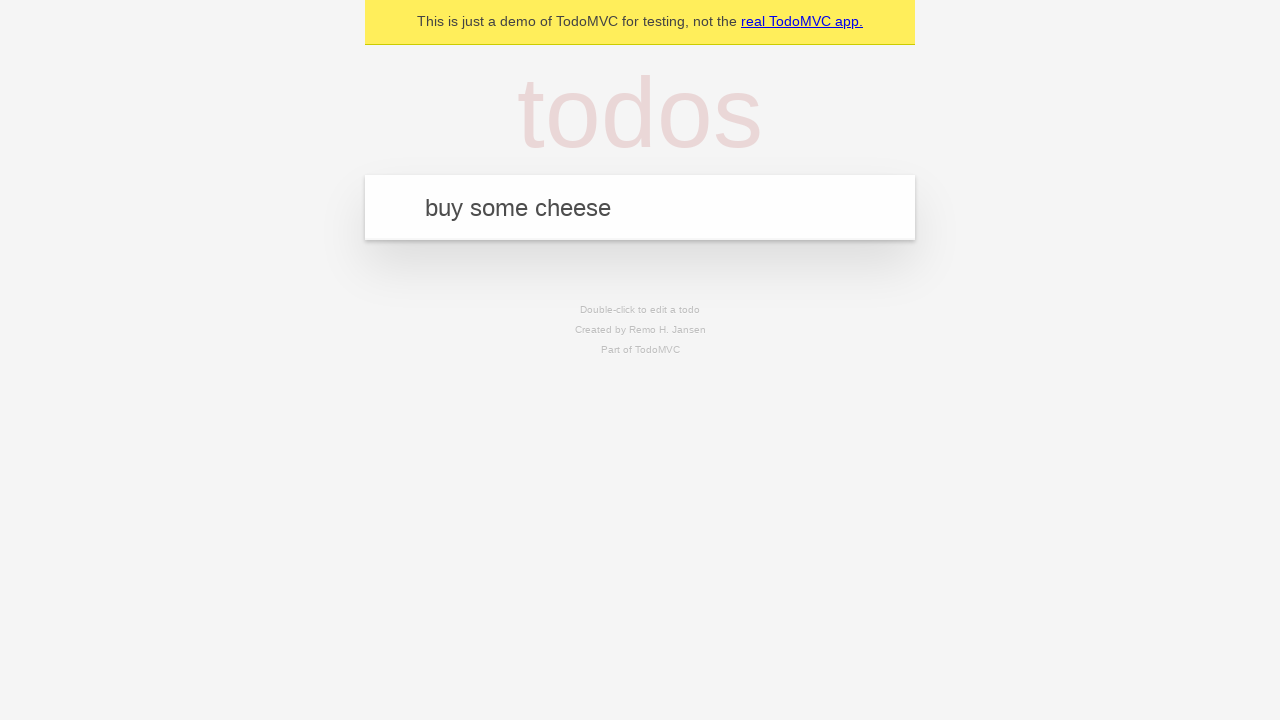

Pressed Enter to add first todo on internal:attr=[placeholder="What needs to be done?"i]
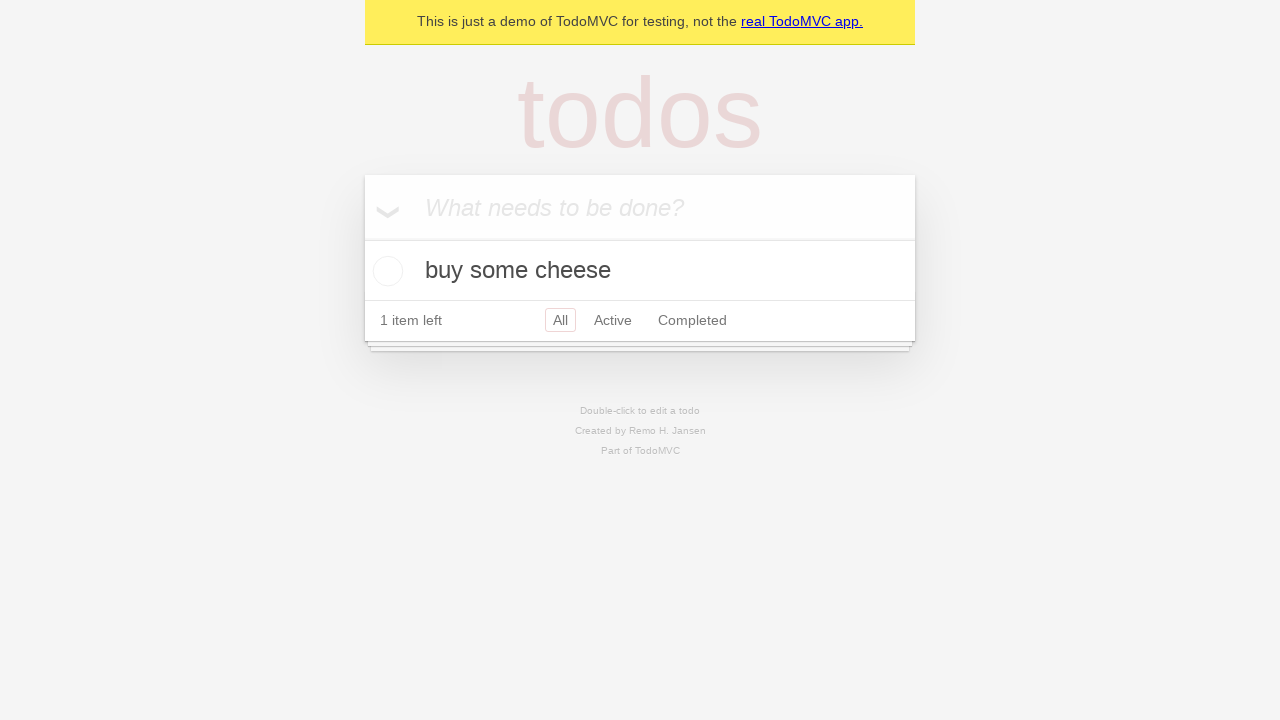

Filled todo input with 'feed the cat' on internal:attr=[placeholder="What needs to be done?"i]
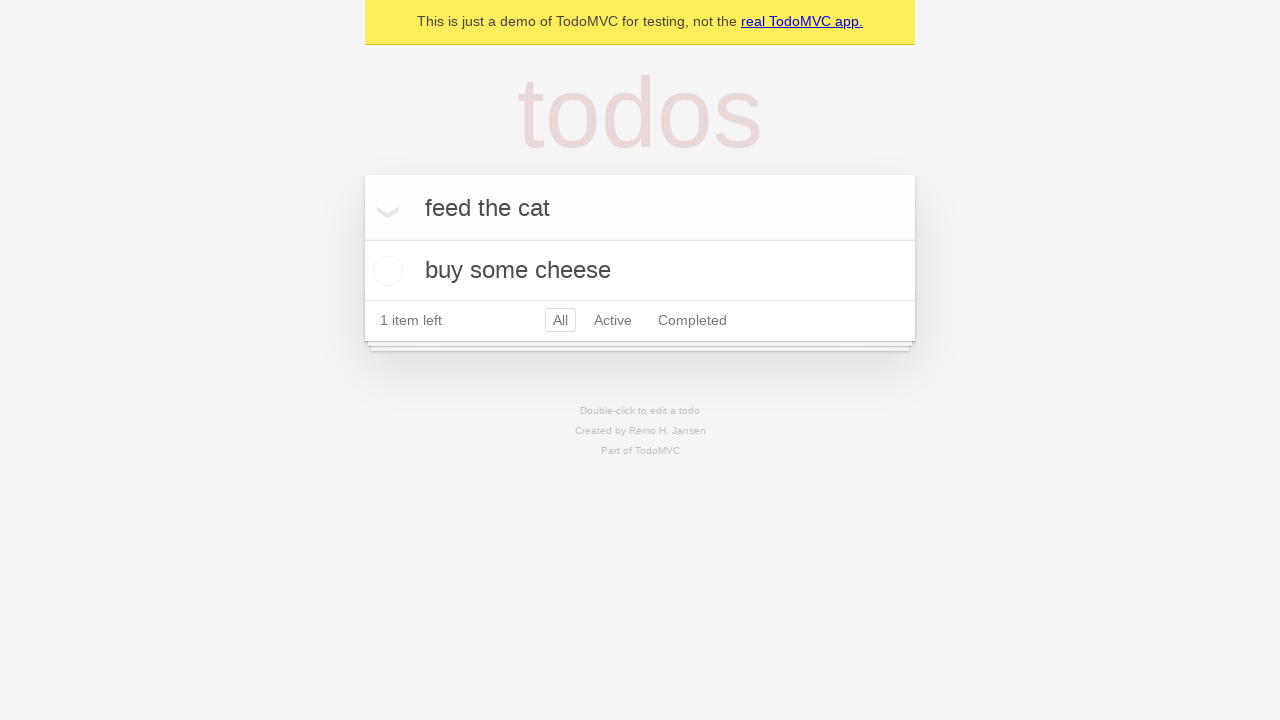

Pressed Enter to add second todo on internal:attr=[placeholder="What needs to be done?"i]
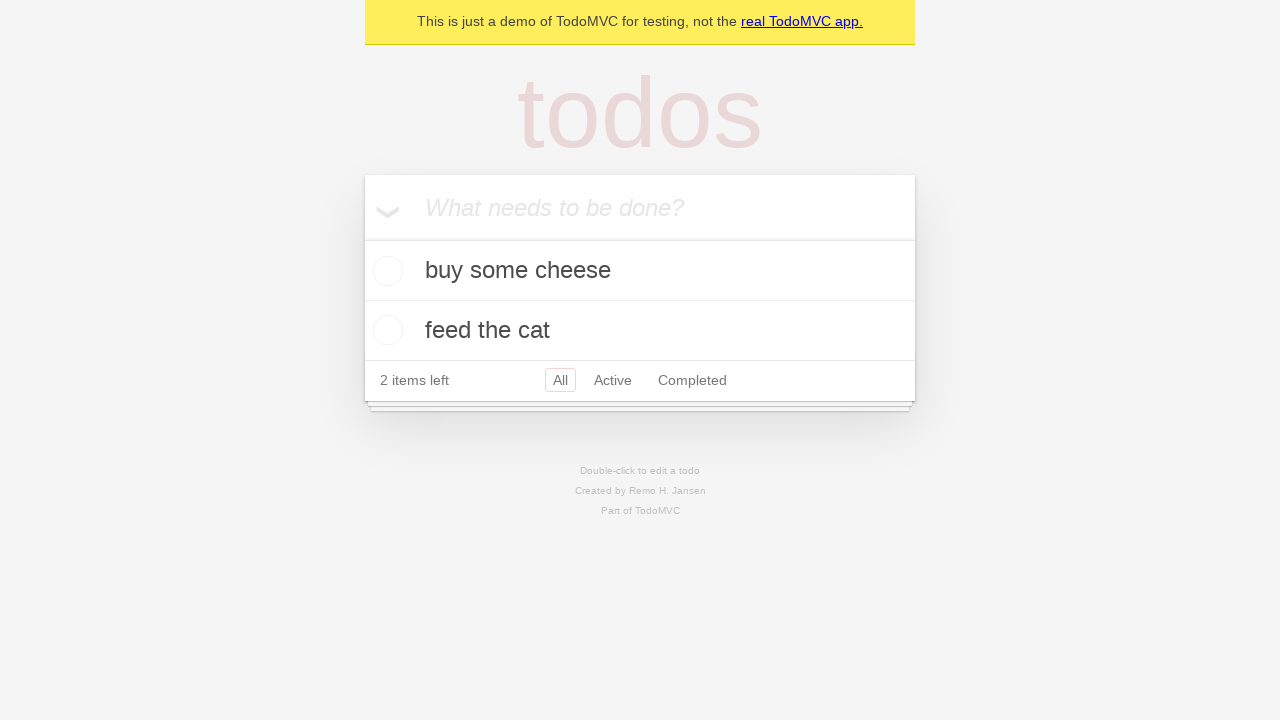

Filled todo input with 'book a doctors appointment' on internal:attr=[placeholder="What needs to be done?"i]
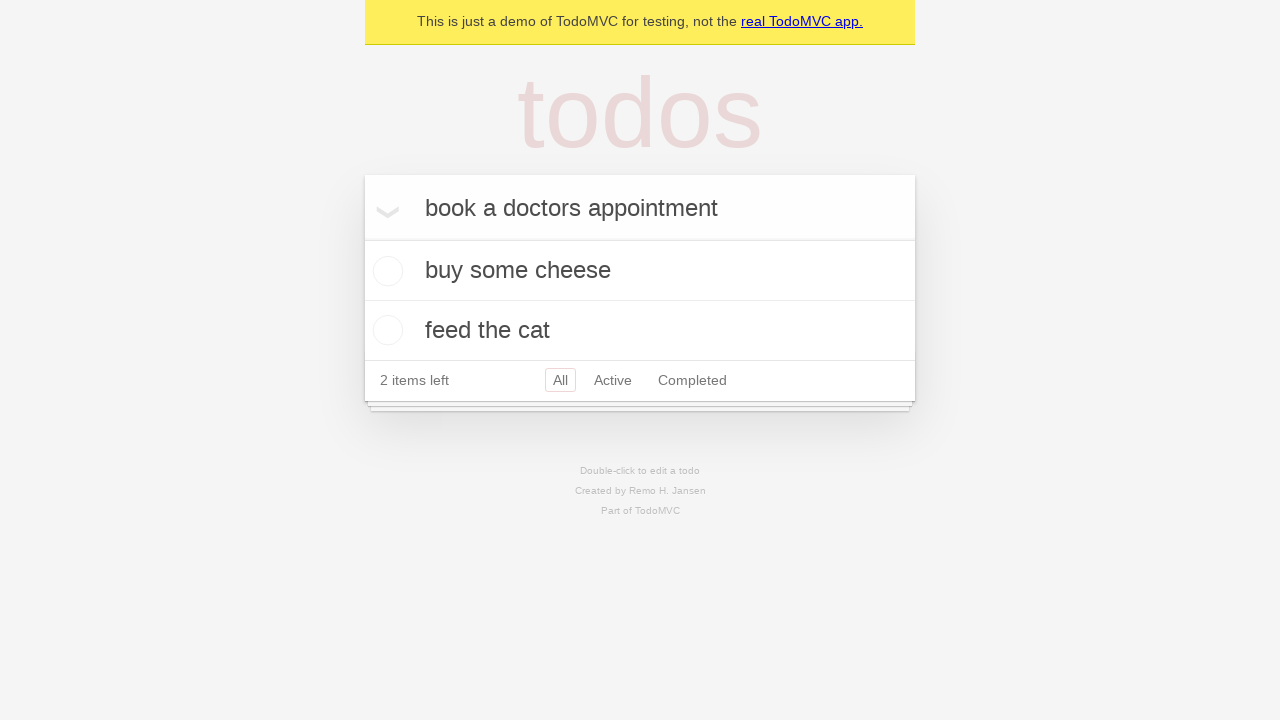

Pressed Enter to add third todo on internal:attr=[placeholder="What needs to be done?"i]
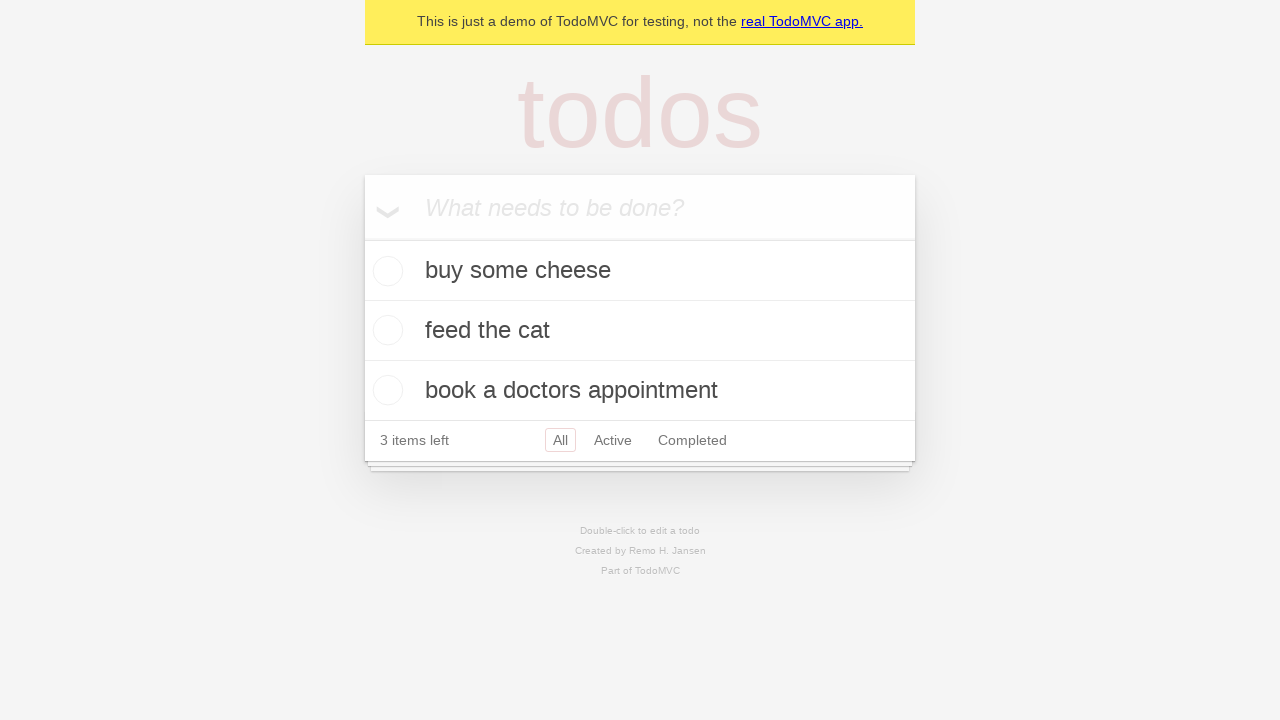

Clicked Active filter link at (613, 440) on internal:role=link[name="Active"i]
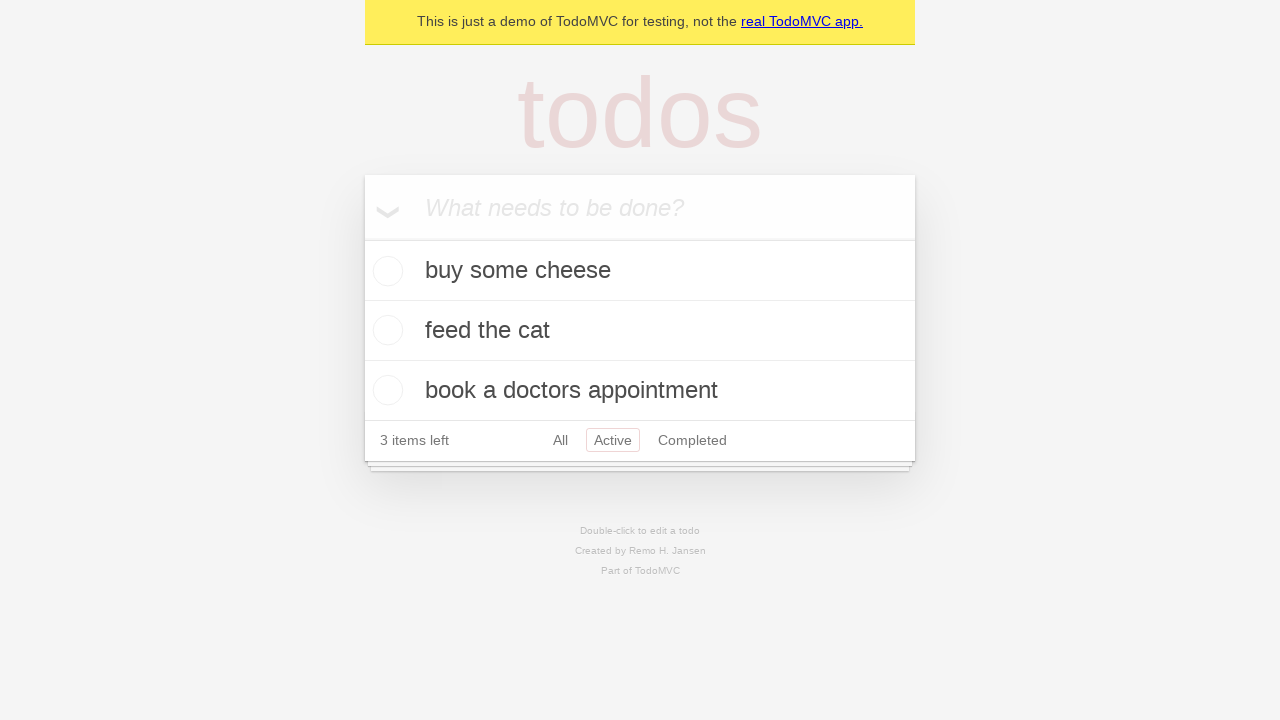

Clicked Completed filter link and verified it is highlighted with selected class at (692, 440) on internal:role=link[name="Completed"i]
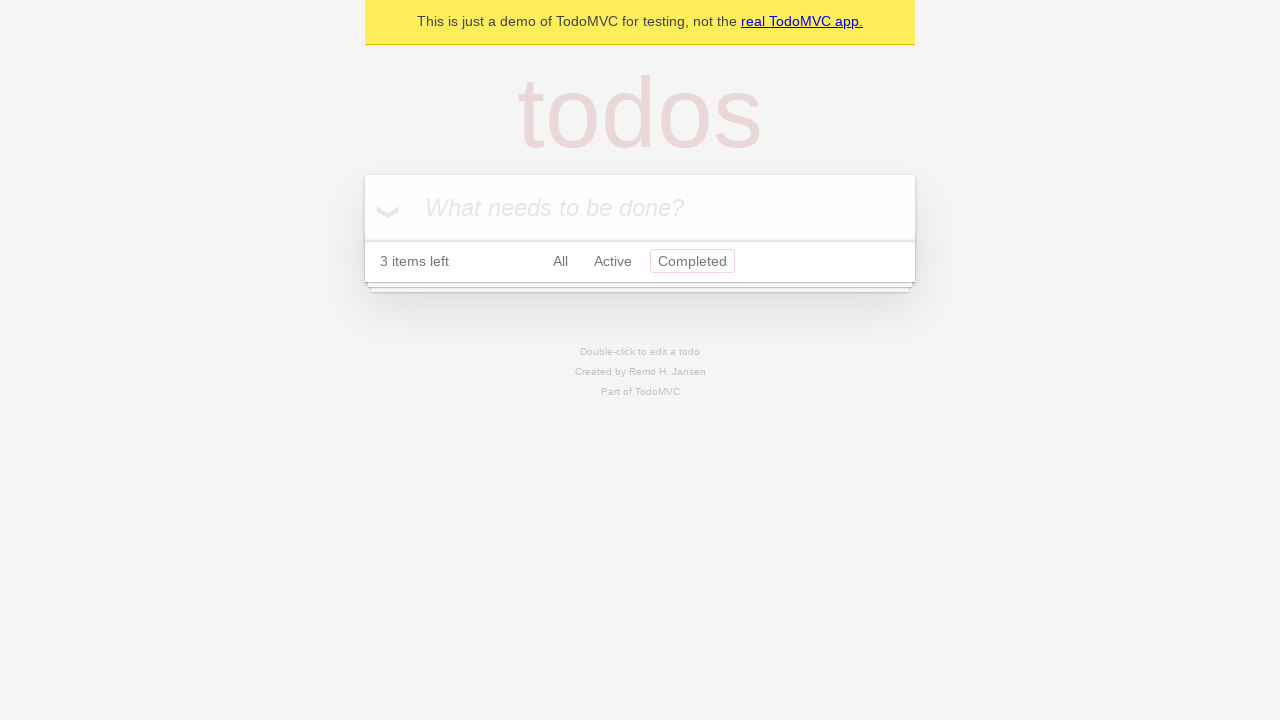

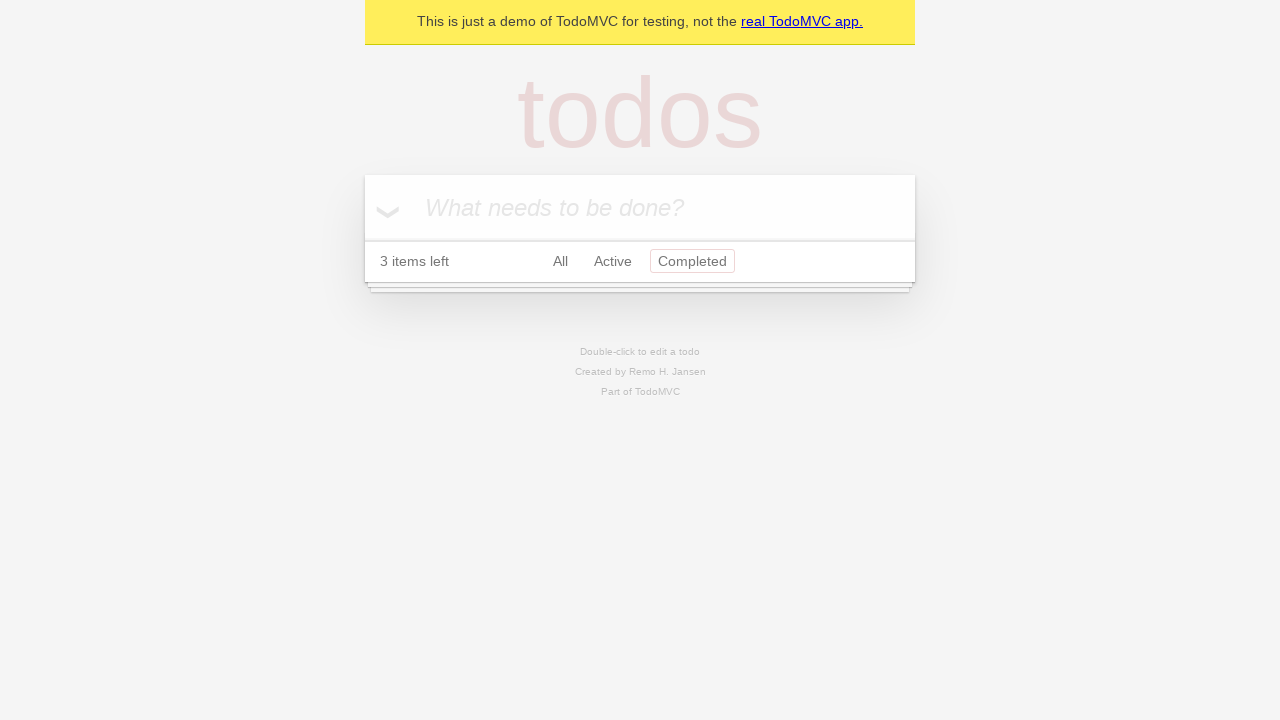